Tests file upload functionality on a web form by creating a temporary file, uploading it via the file input, submitting the form, and verifying the submission was successful.

Starting URL: https://bonigarcia.dev/selenium-webdriver-java/web-form.html

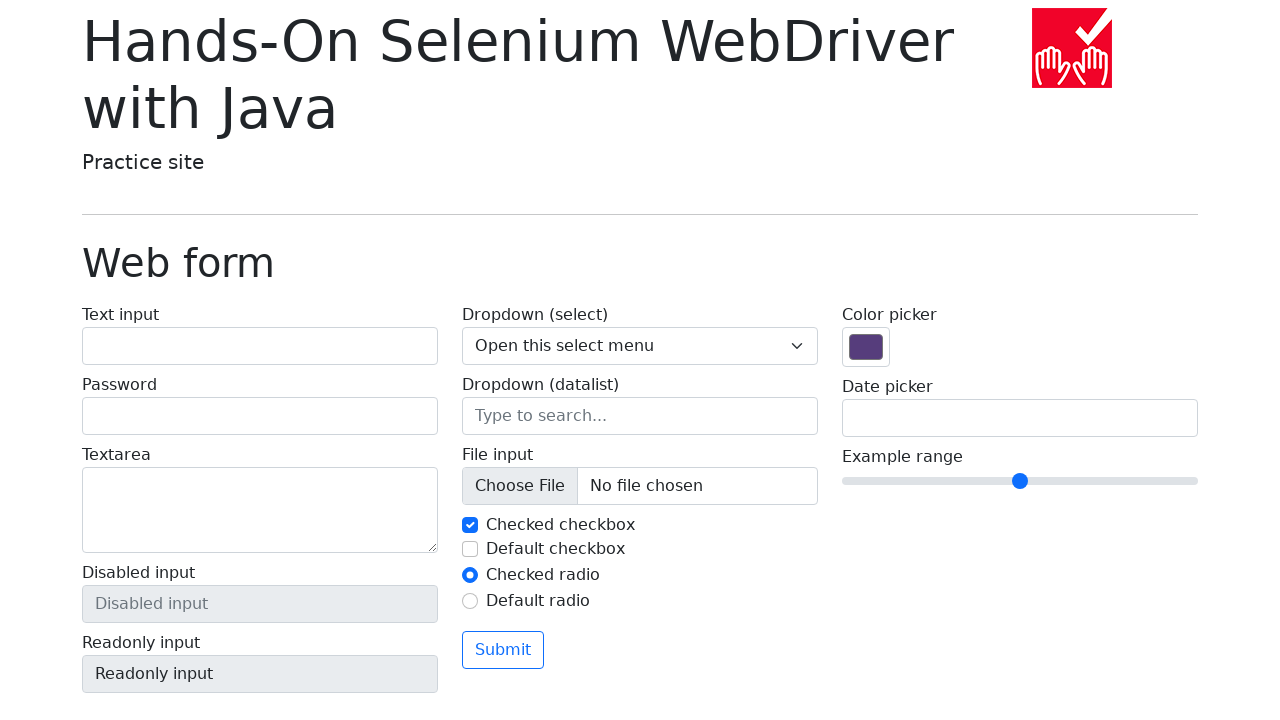

Created temporary test file for upload
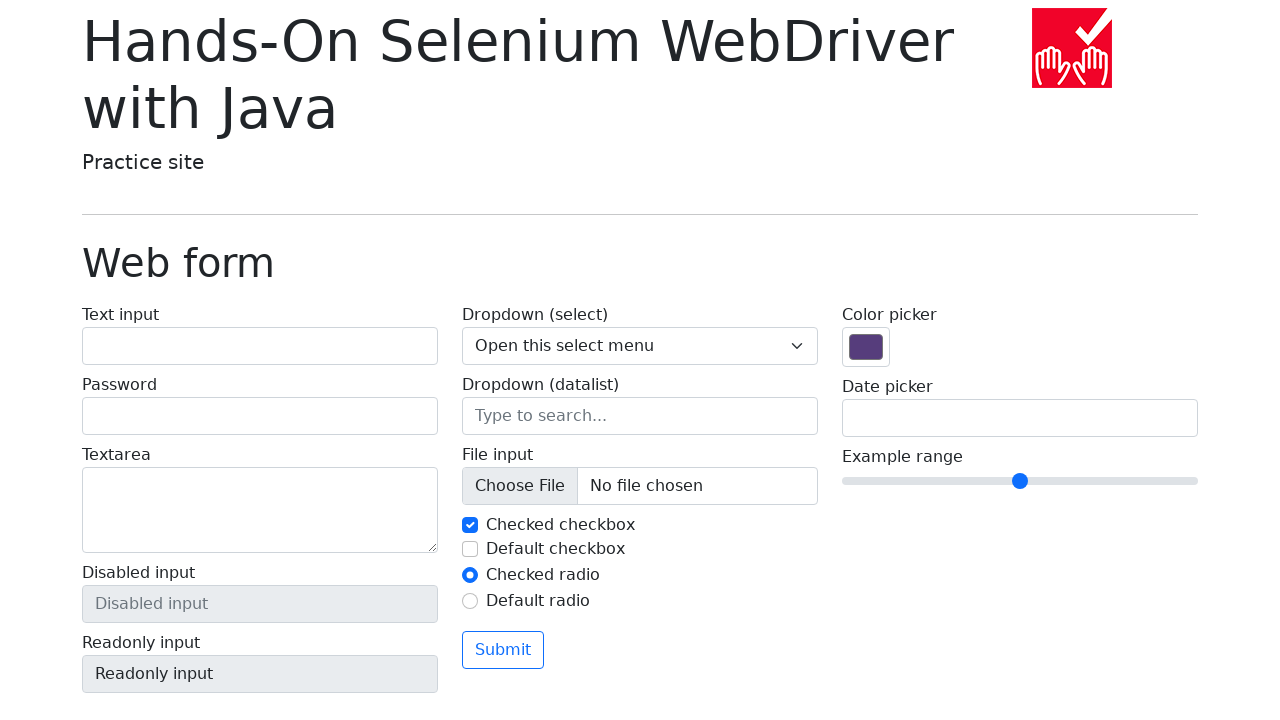

Set file input with temporary test file
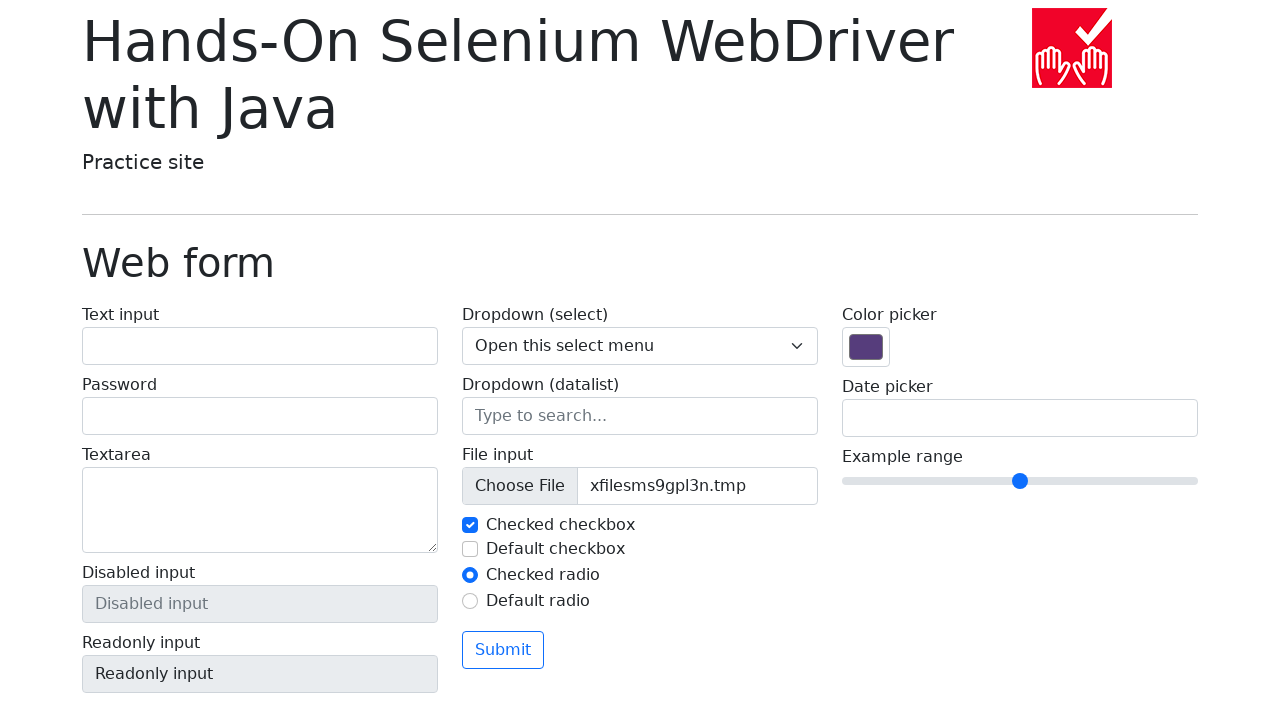

Clicked submit button to upload file at (503, 650) on button[type='submit']
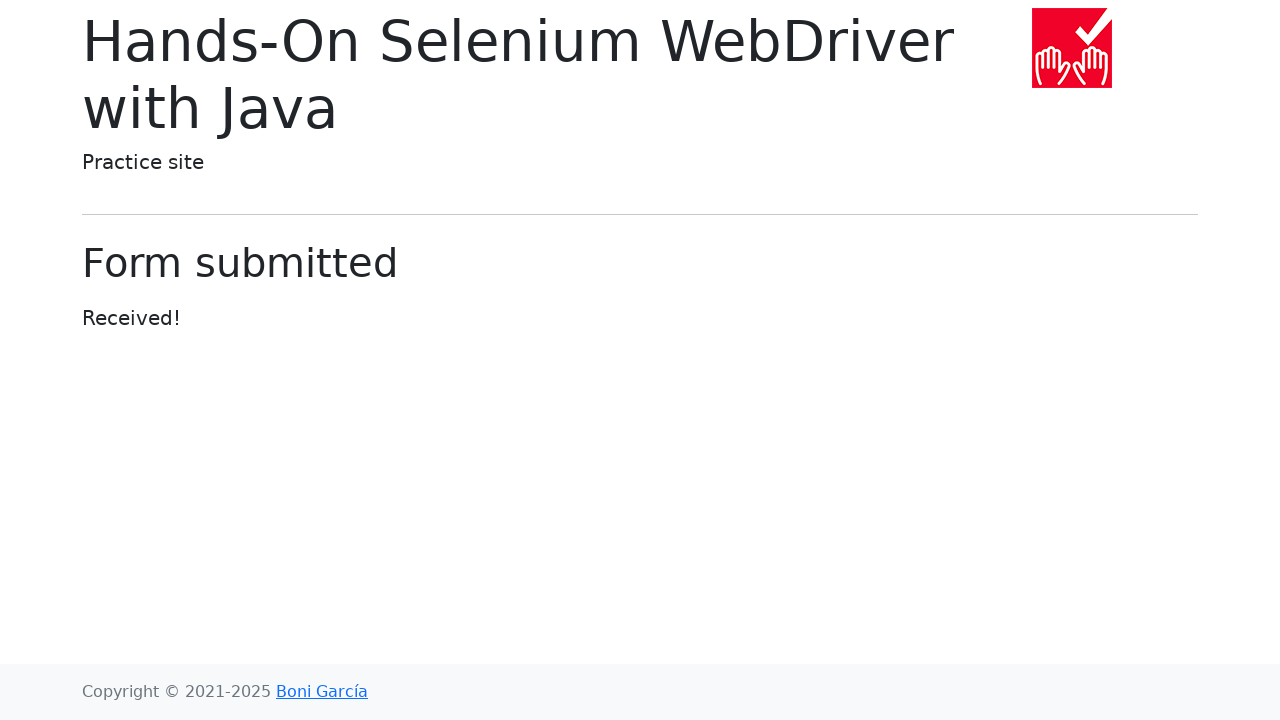

Form submission successful - 'Form submitted' heading appeared
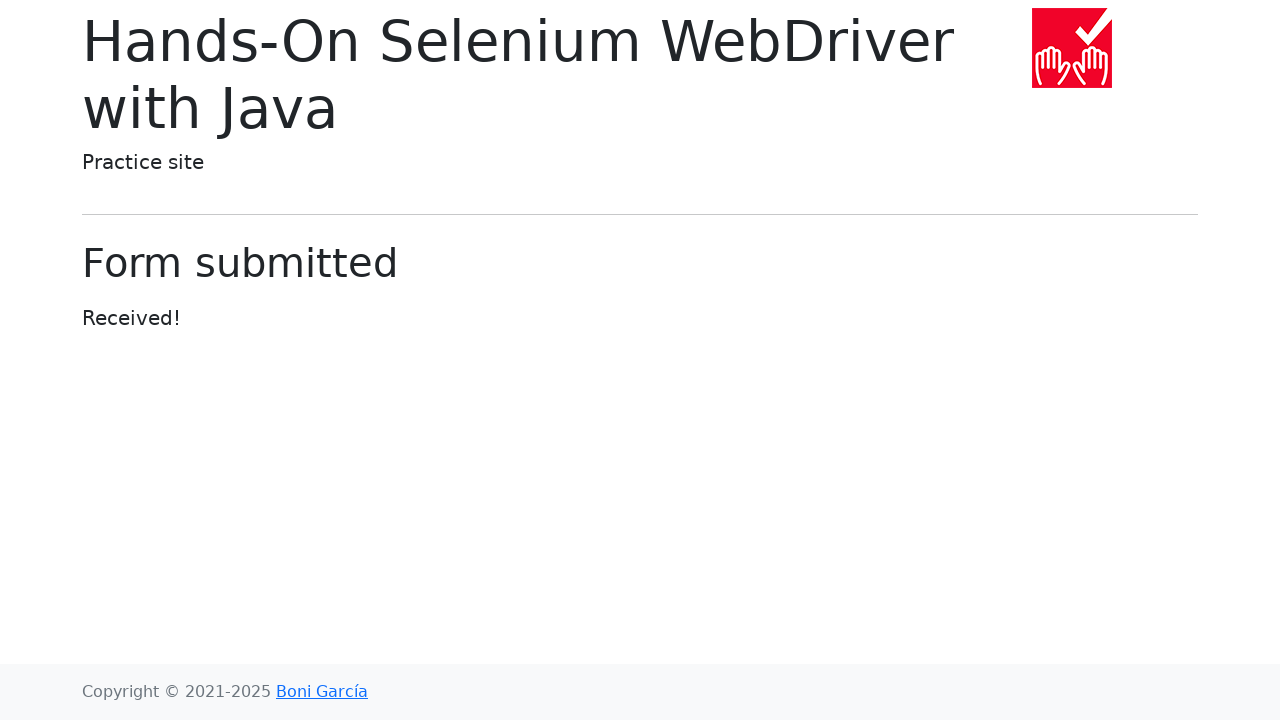

Cleaned up temporary file
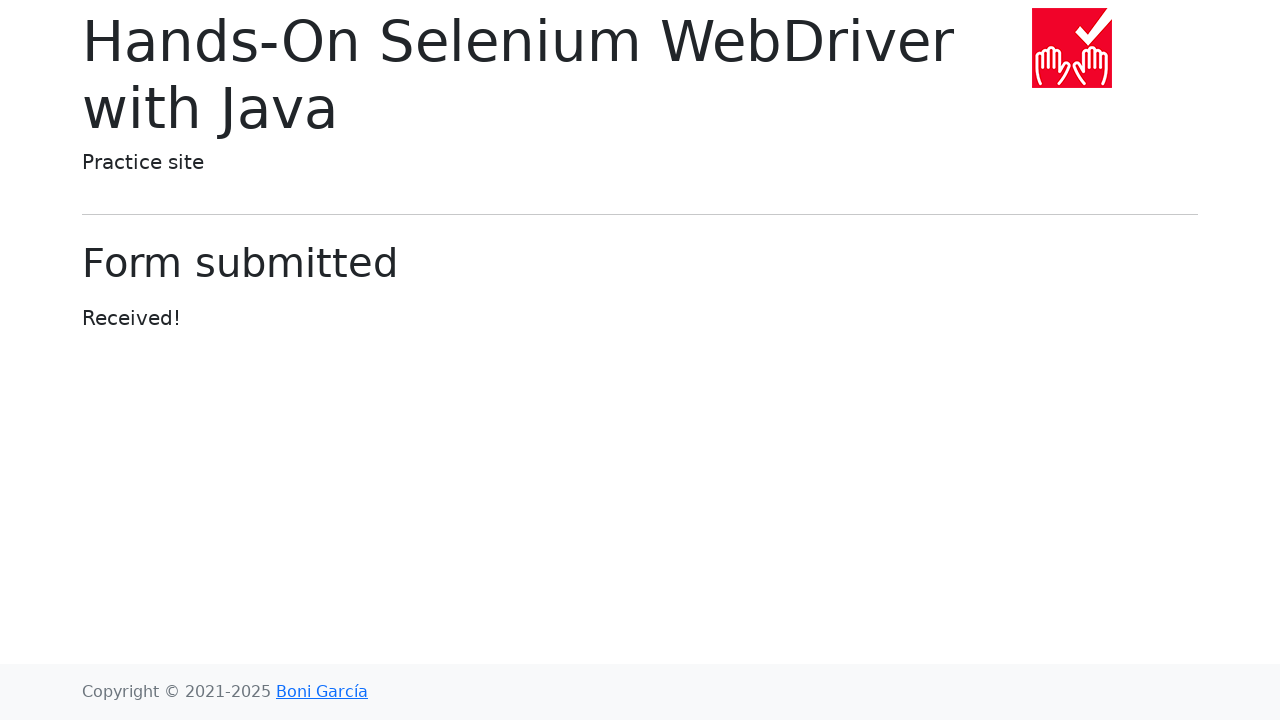

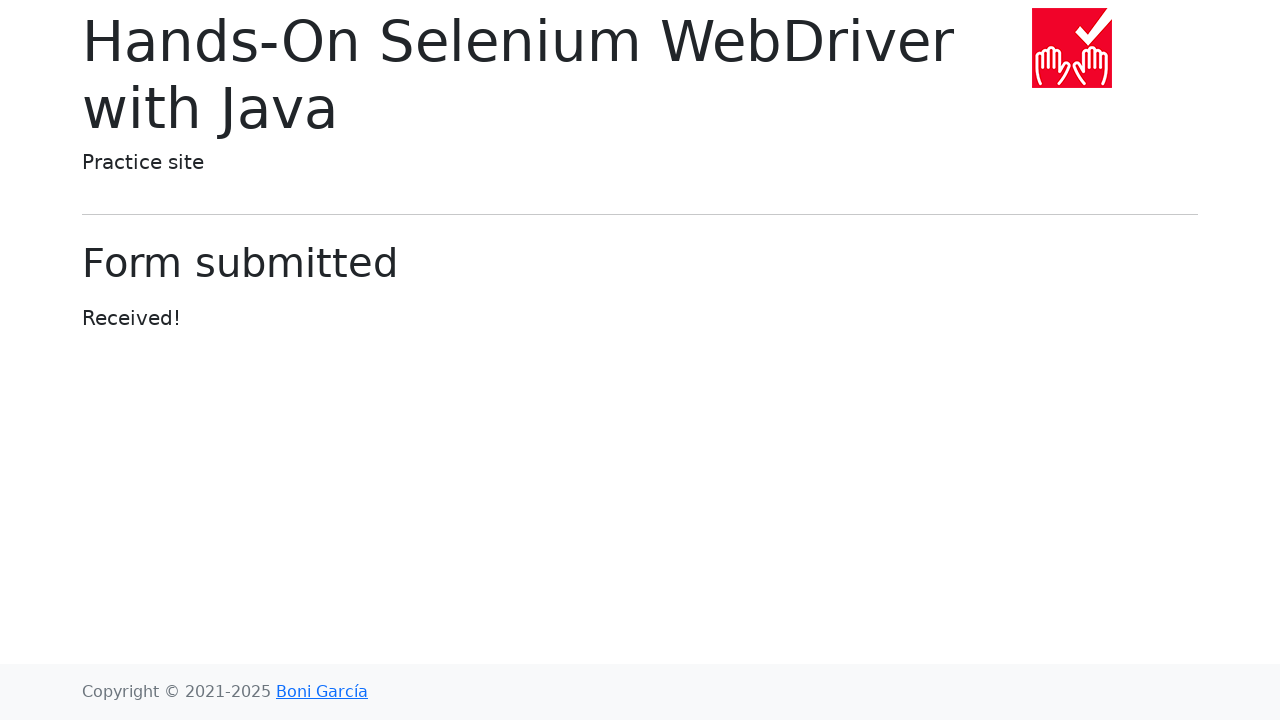